Tests keyboard events functionality by typing text and pressing Enter key on a keyboard events demo page

Starting URL: https://training-support.net/webelements/keyboard-events

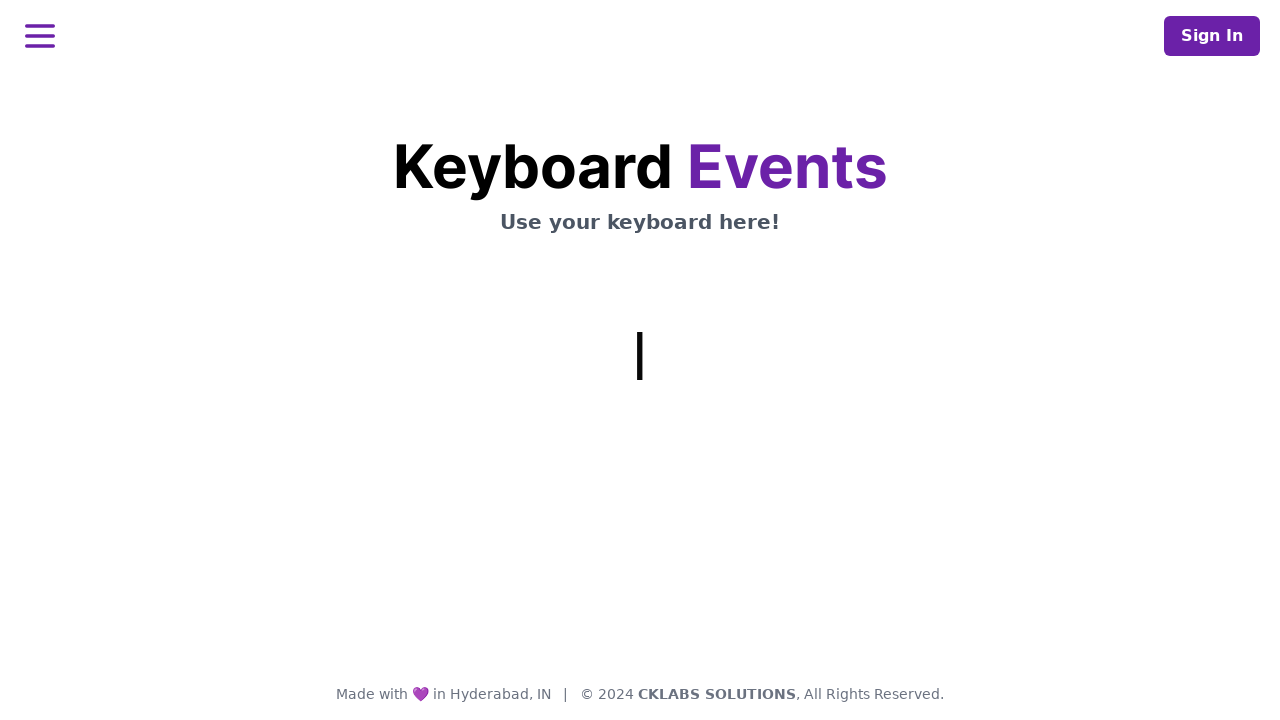

Typed 'This is coming from Selenium' using keyboard
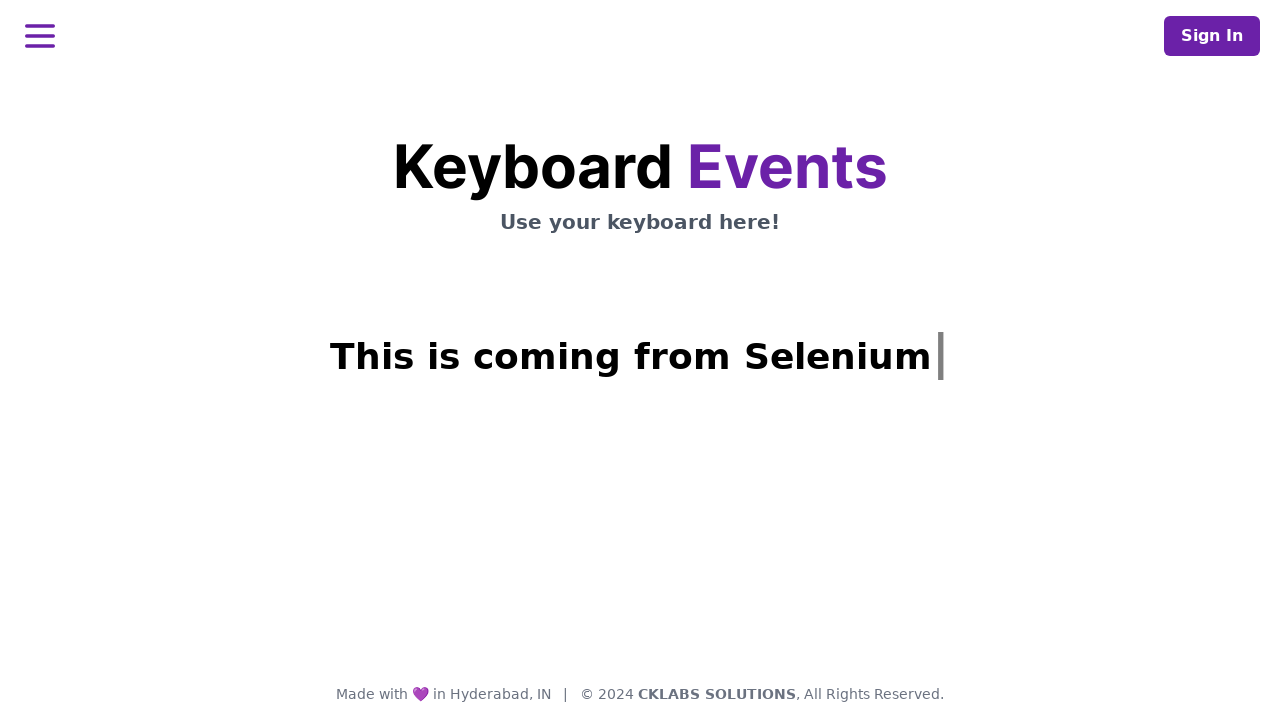

Pressed Enter key
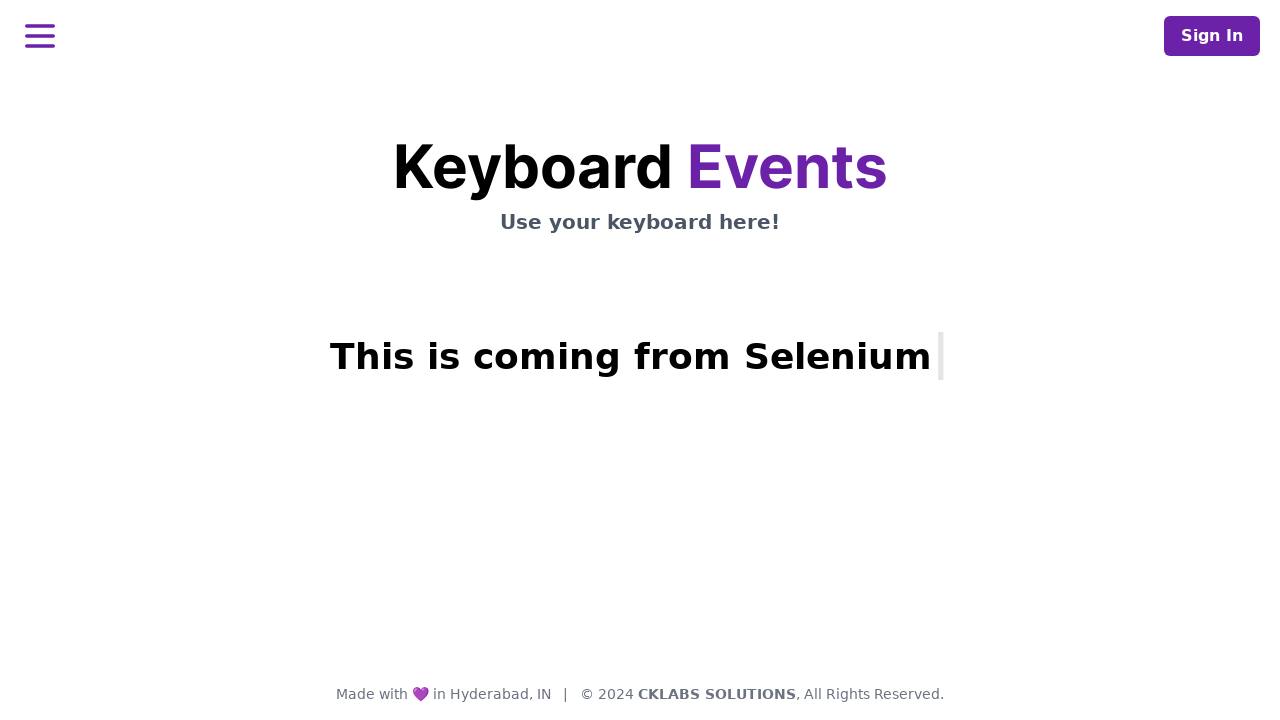

Result heading loaded
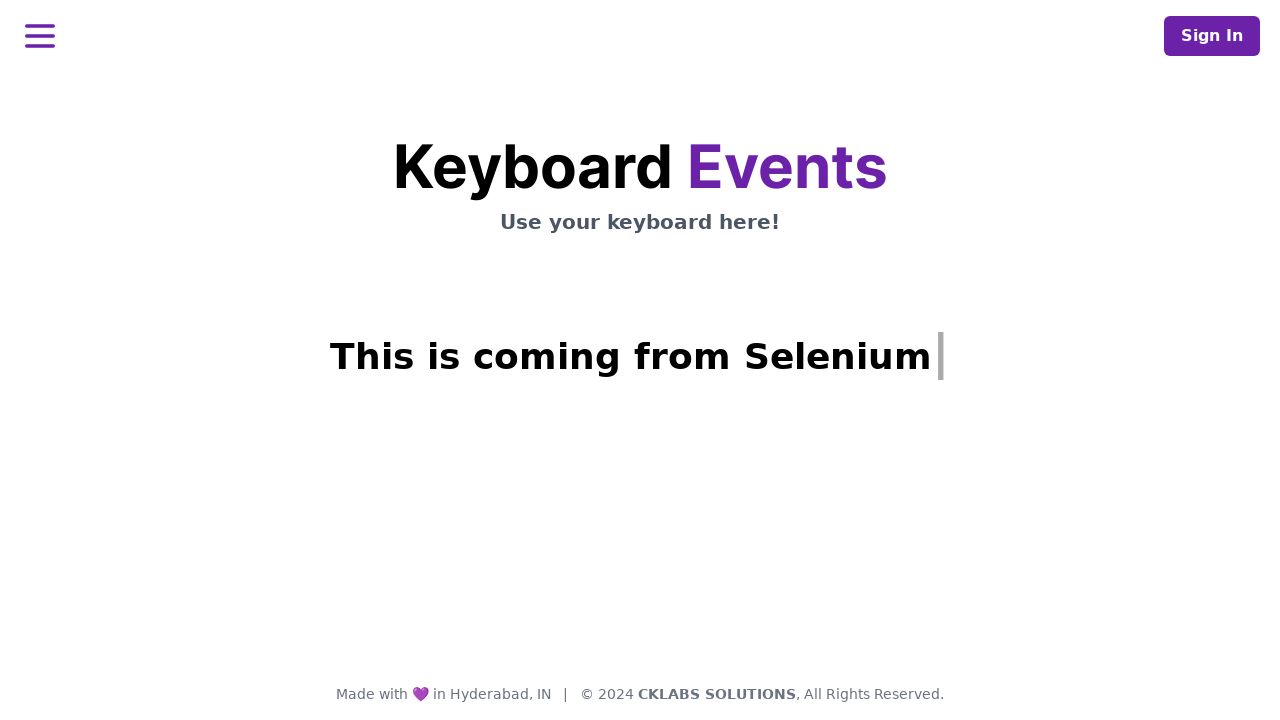

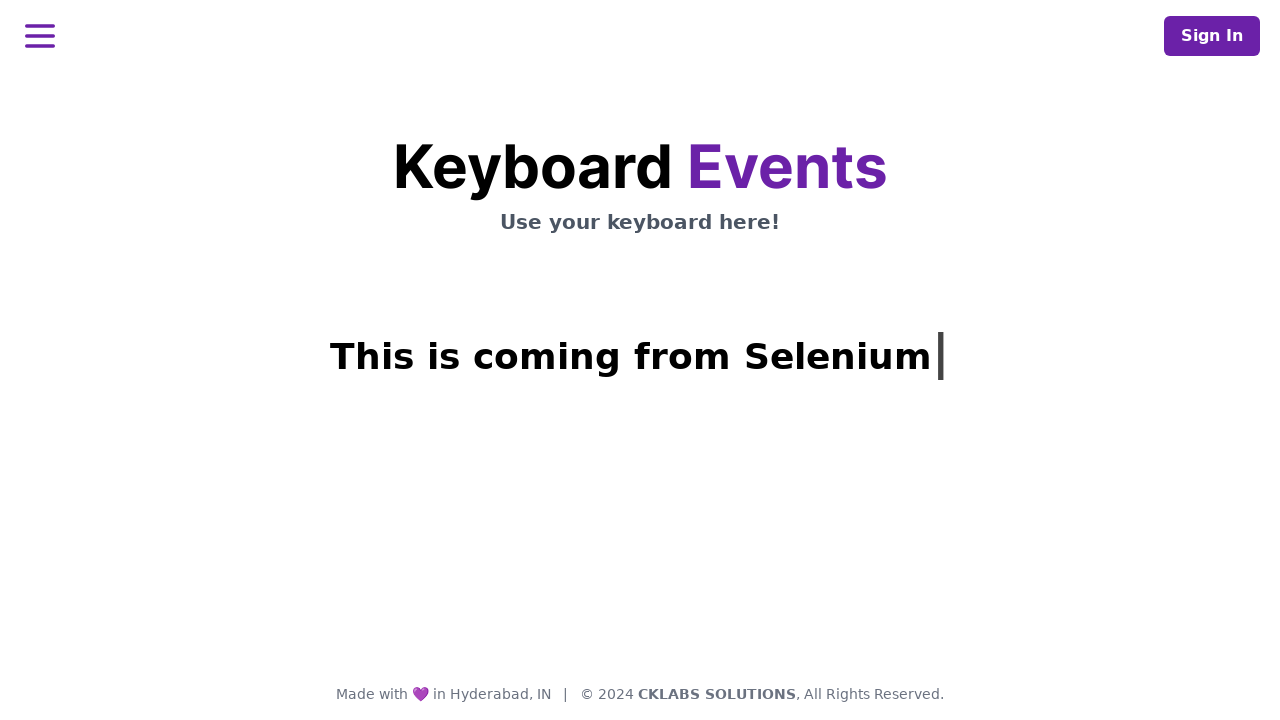